Tests successful form submission with a valid unique email address and verifies the form redirects

Starting URL: https://mint.poap.studio/version-72bms/index-20/customdemoflow05

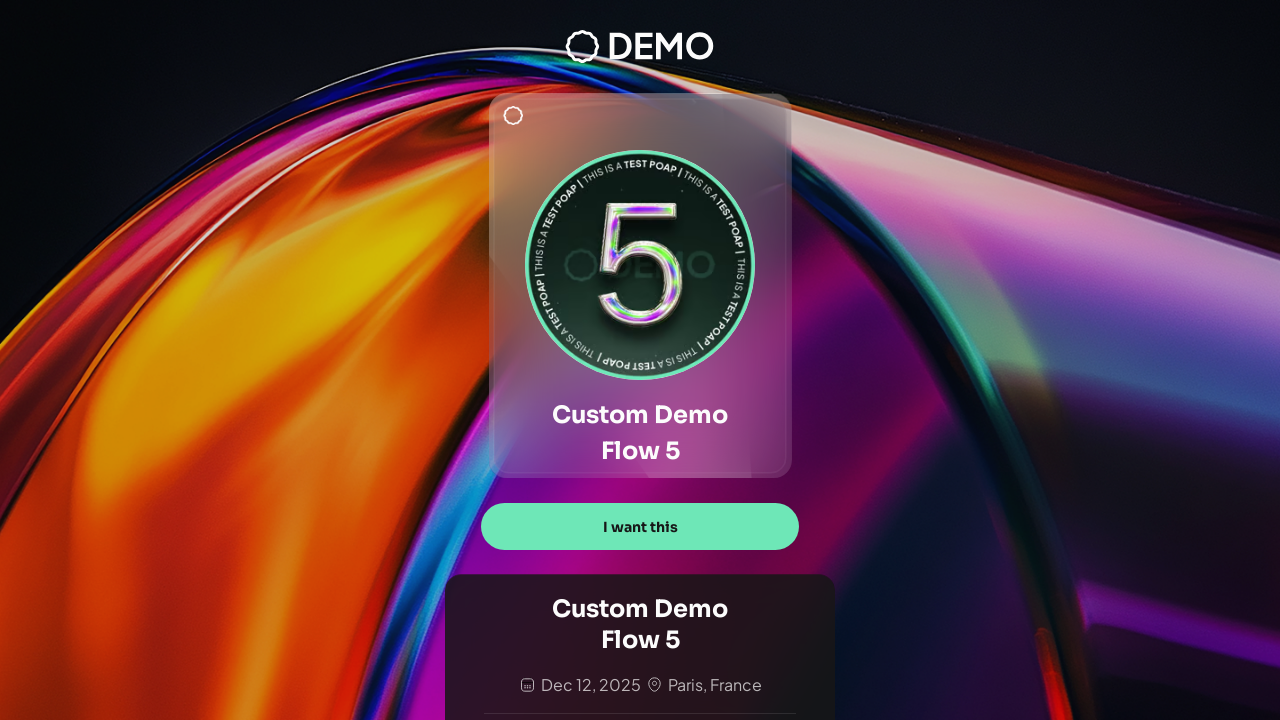

Waited for page to reach networkidle state
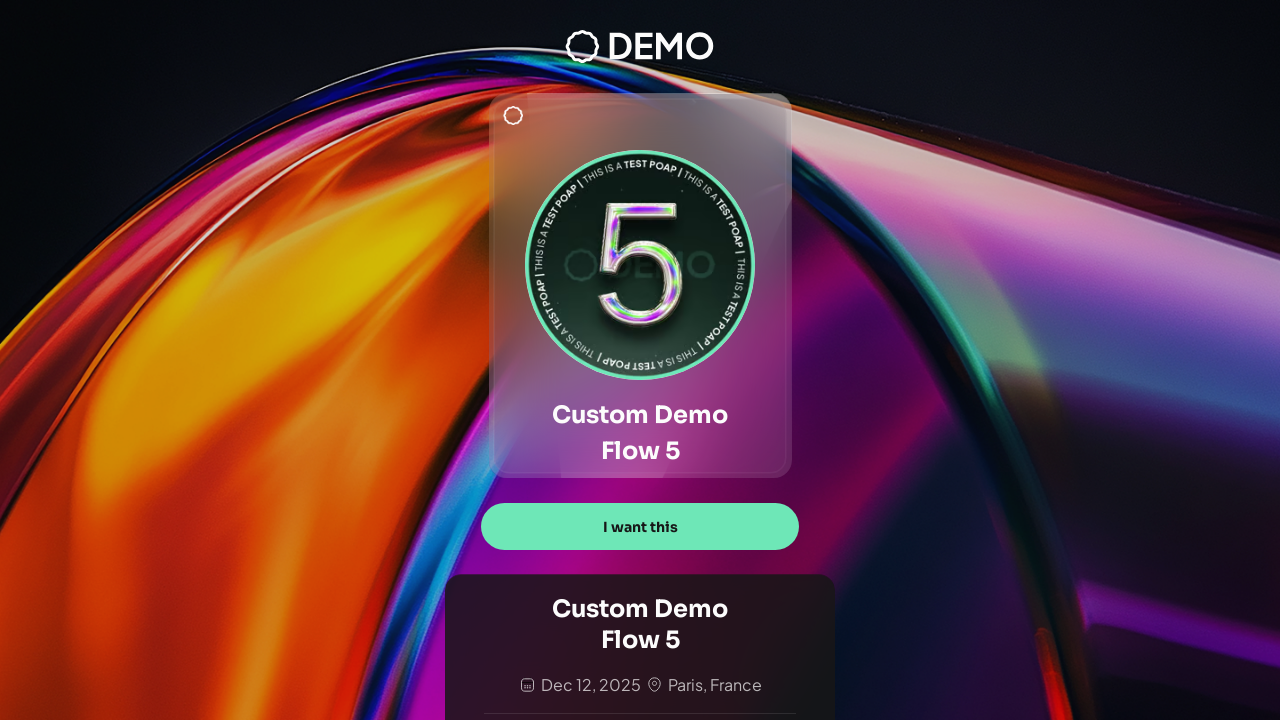

Waited 2000ms for page initialization
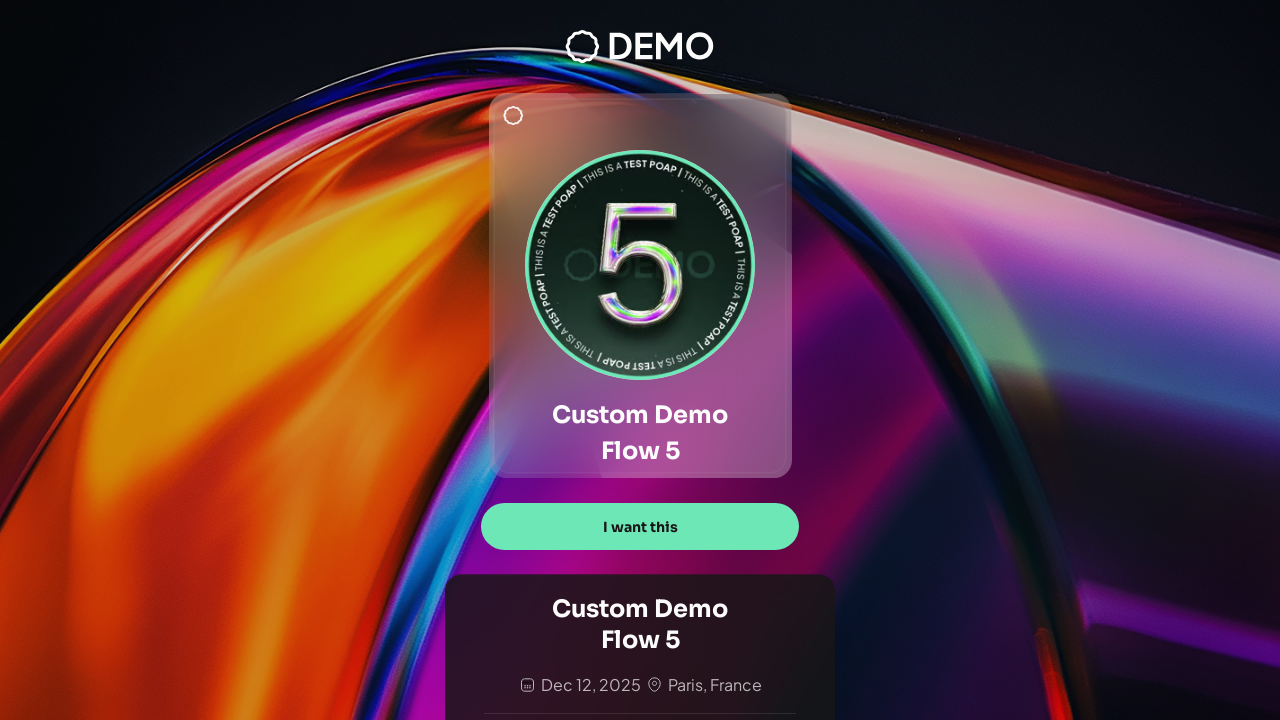

Clicked 'I want this' button at (640, 527) on text="I want this"
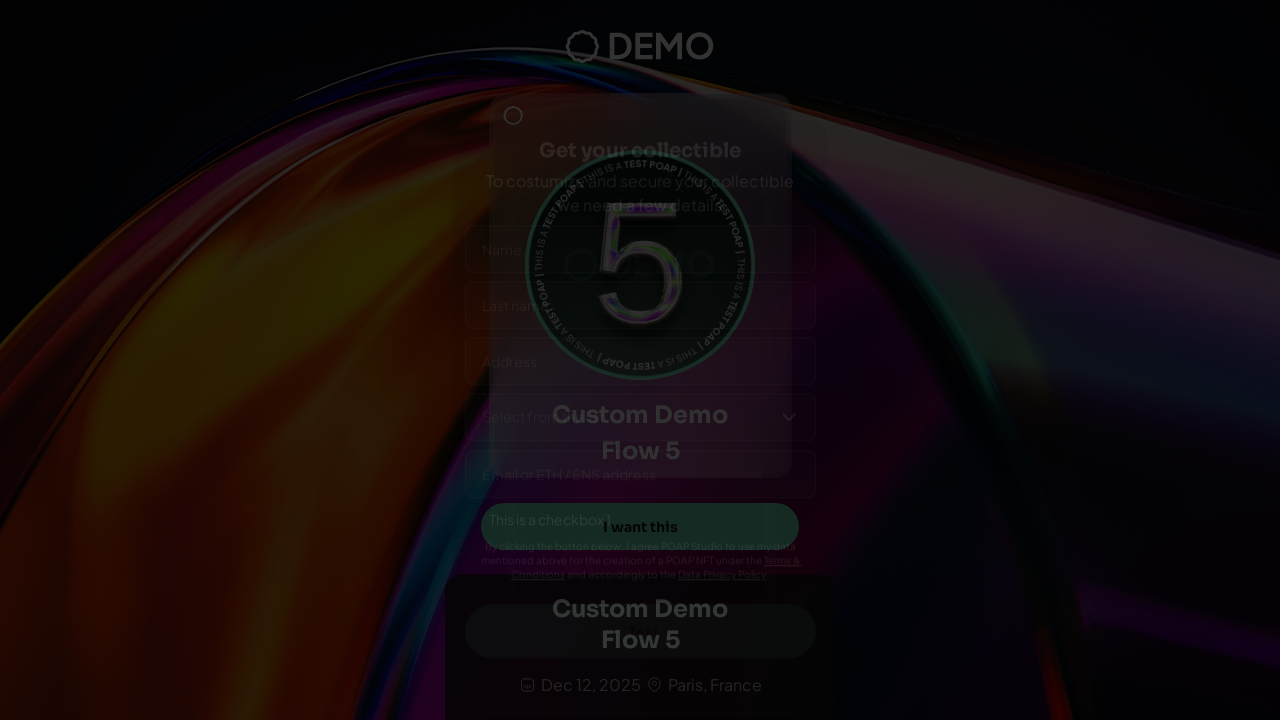

Waited 1500ms after clicking 'I want this' button
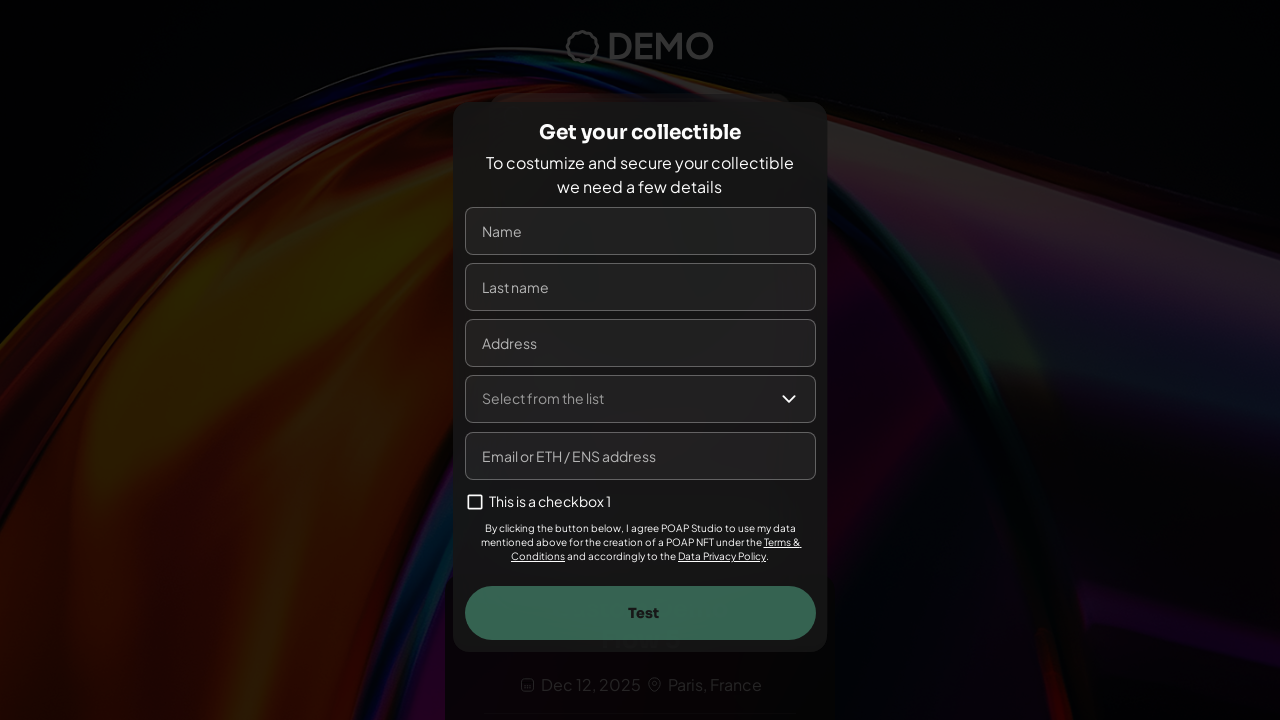

Filled name field with 'Roberto Miguel' on input[name="name"], input[placeholder*="Name"], input[placeholder*="name"]
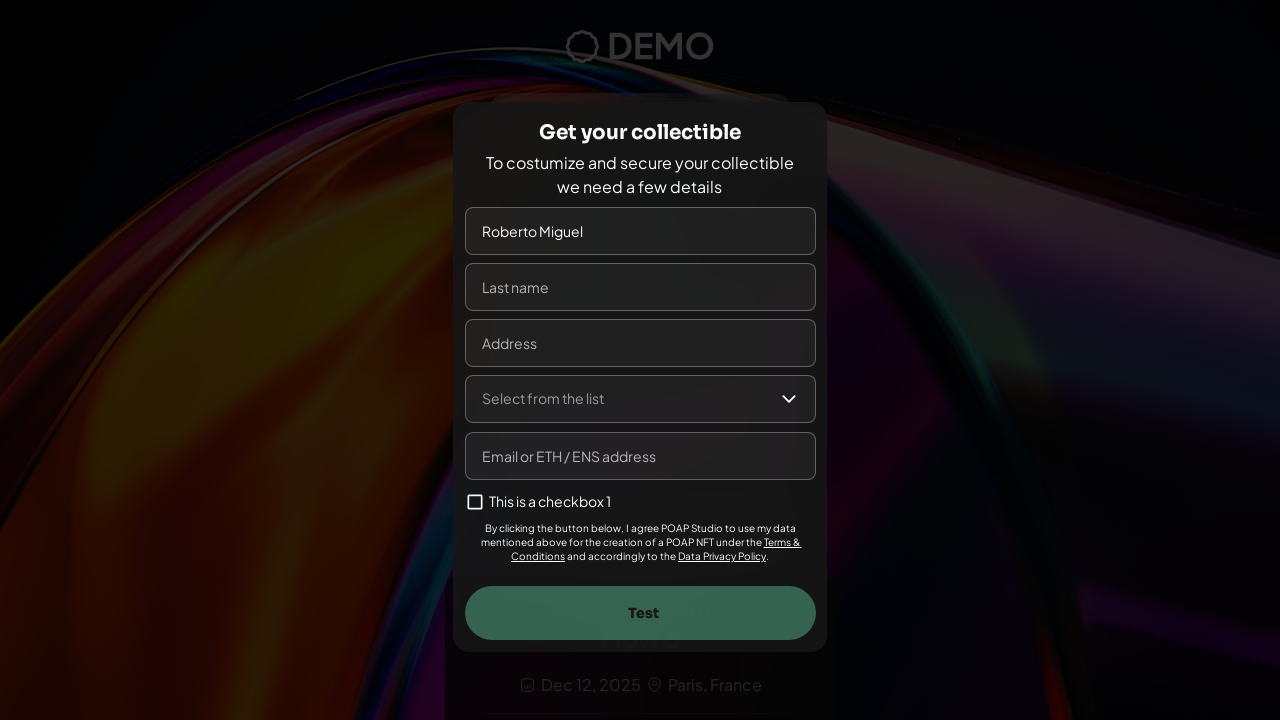

Filled last name field with 'Fernandez' on input[name="lastname"], input[name="lastName"], input[placeholder*="Last"], inpu
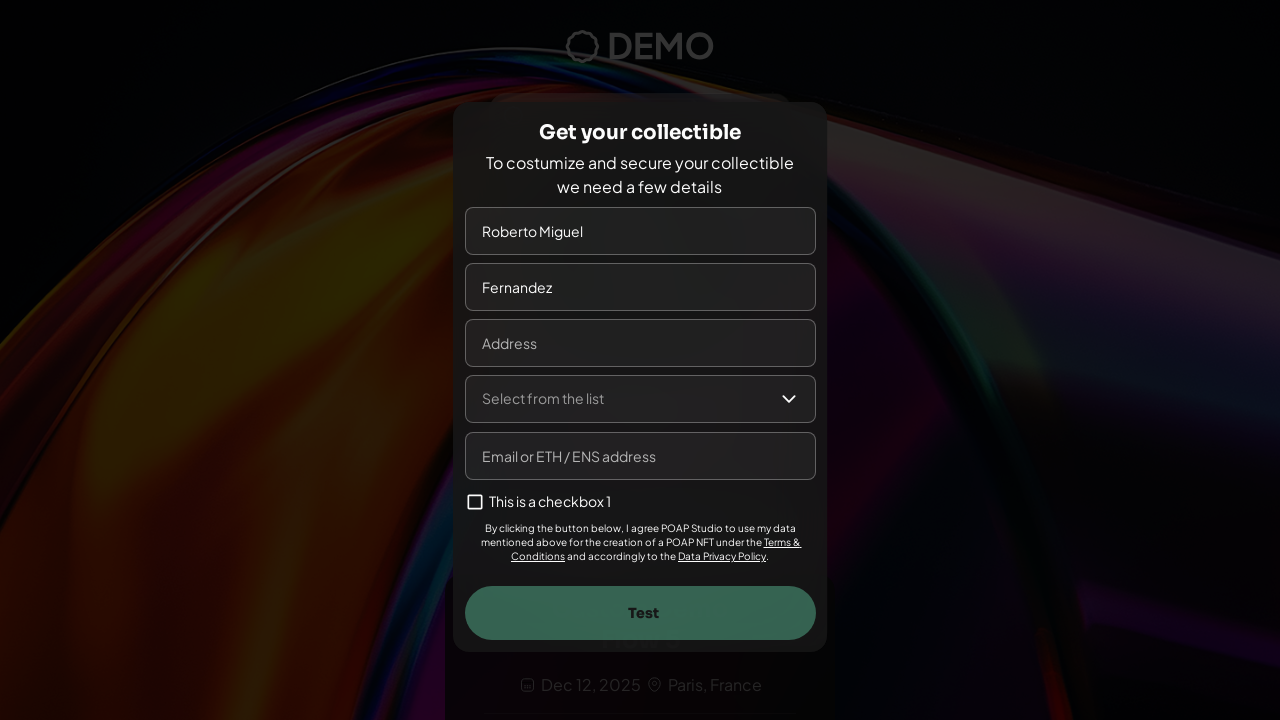

Filled address field with '555 Maple Drive' on input[name="address"], input[placeholder*="Address"], input[placeholder*="addres
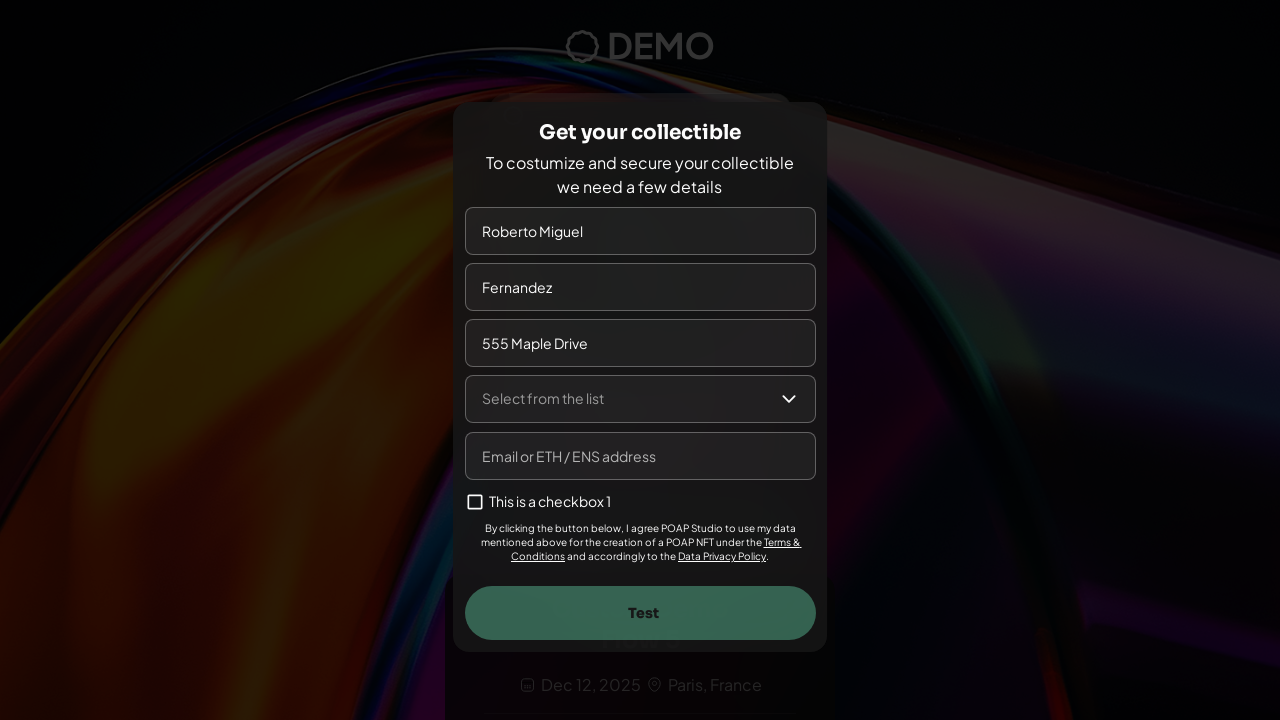

Clicked dropdown 'Select from the list' at (542, 398) on text="Select from the list"
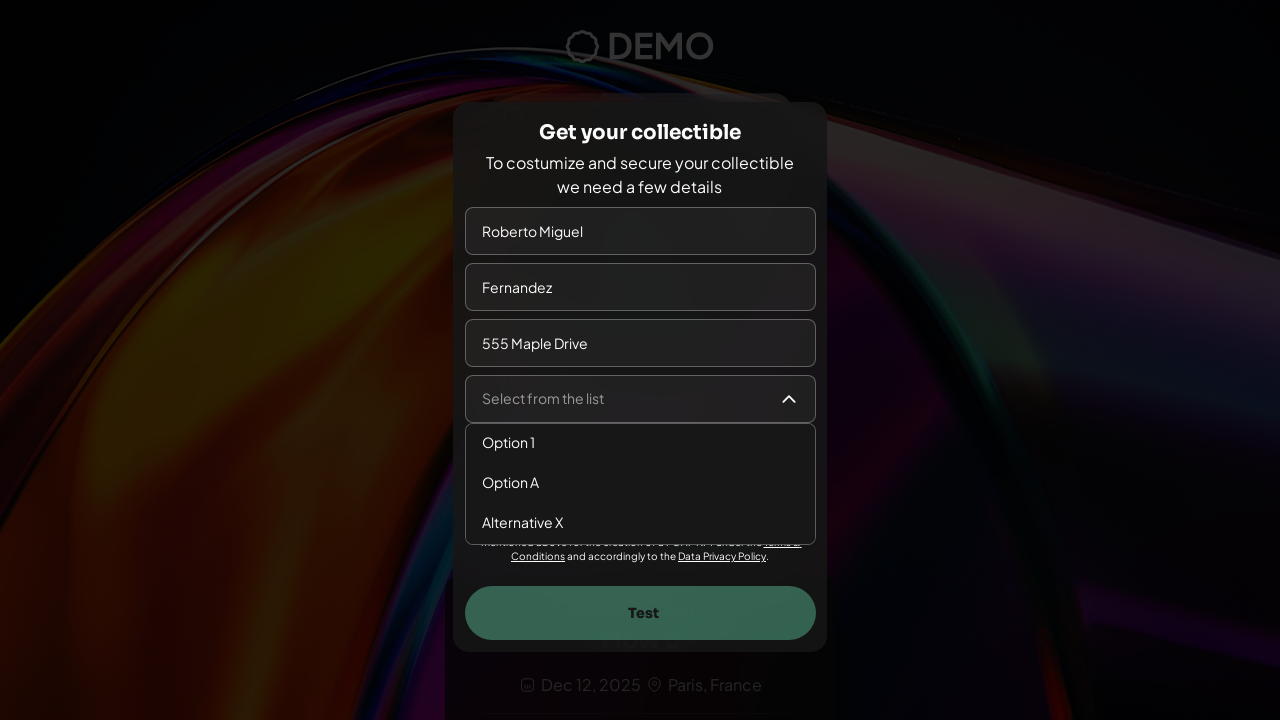

Waited 800ms for dropdown options to appear
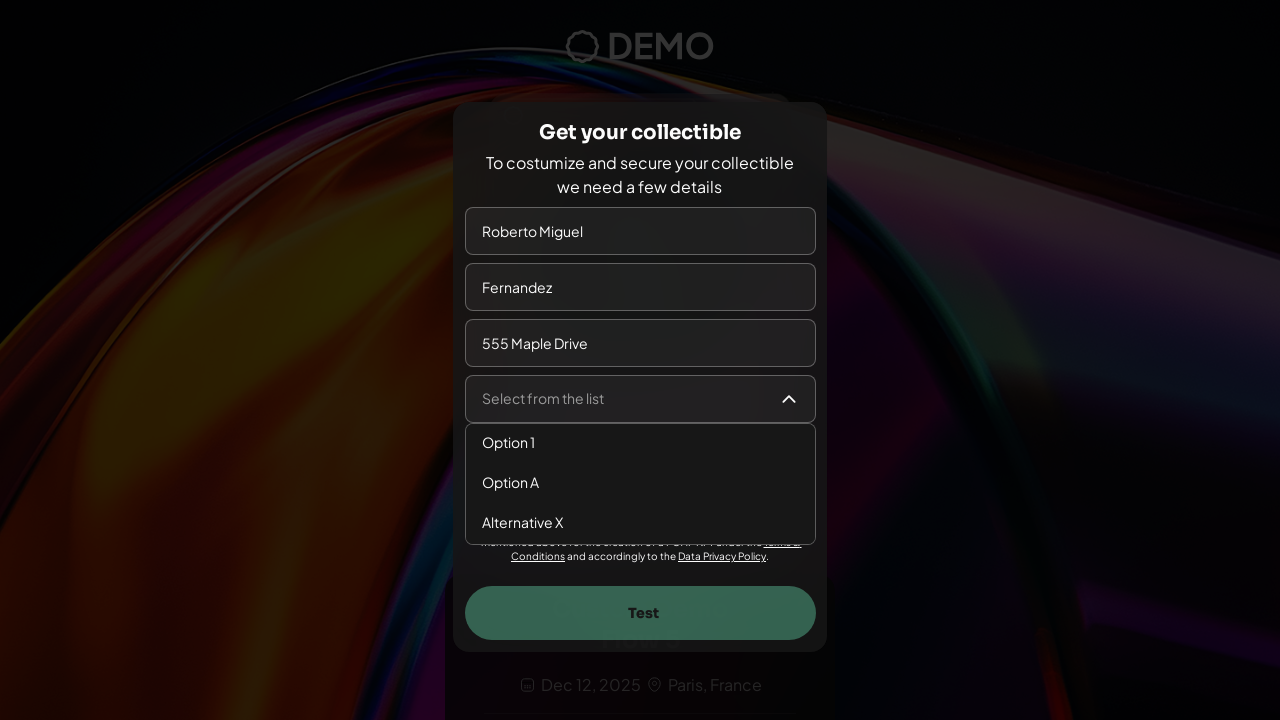

Selected 'Option 1' from dropdown at (508, 442) on text="Option 1"
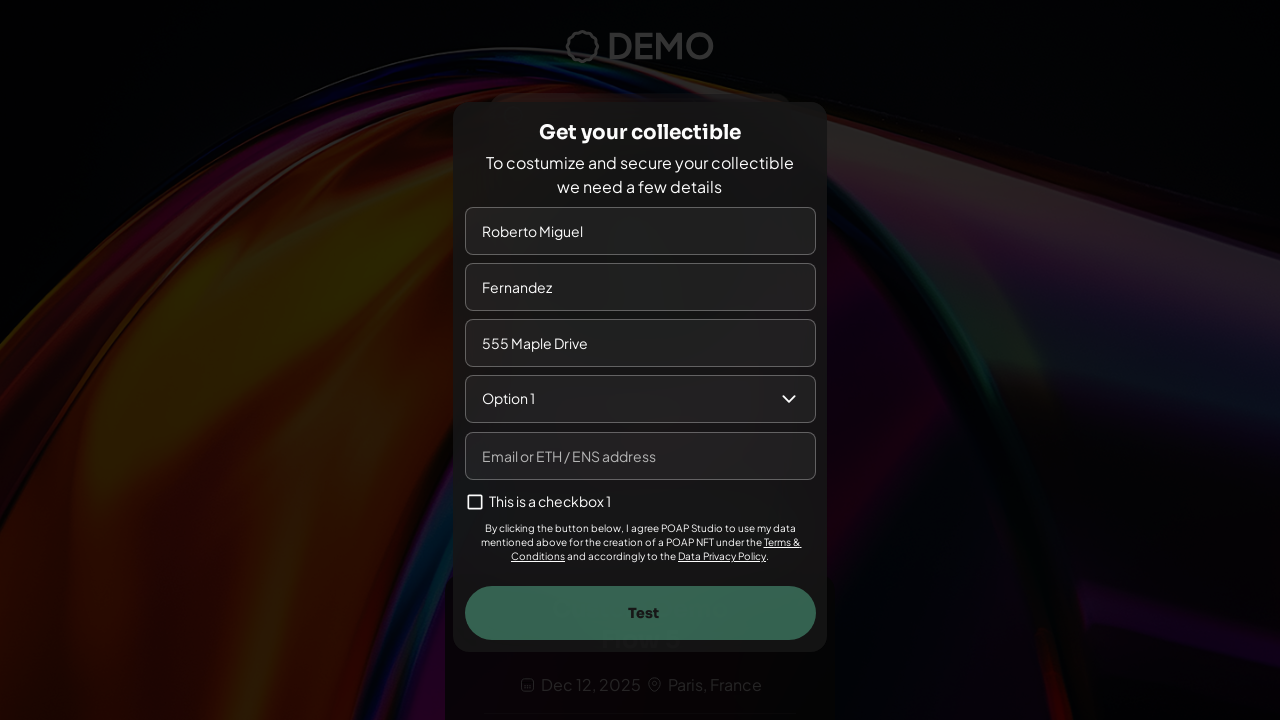

Waited 500ms after selecting dropdown option
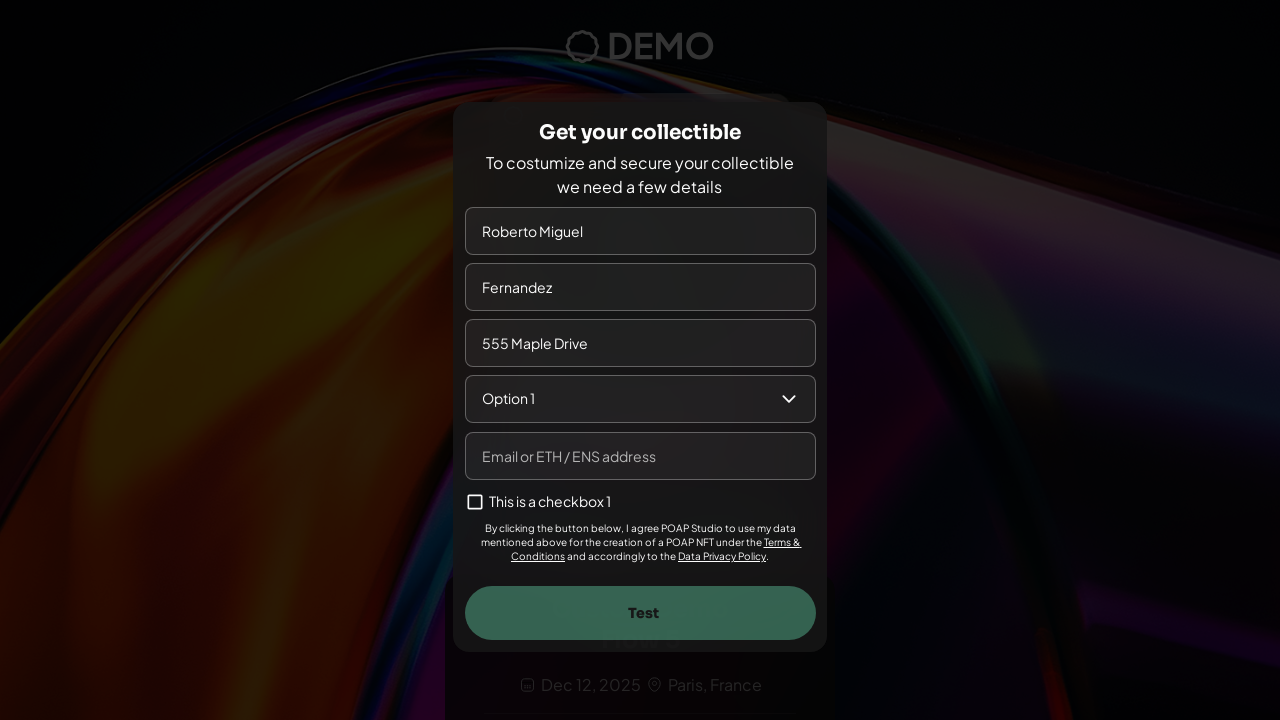

Filled email field with valid unique email: testuser1772502066@example.com on input[name="email"], input[type="email"], input[placeholder*="Email"], input[pla
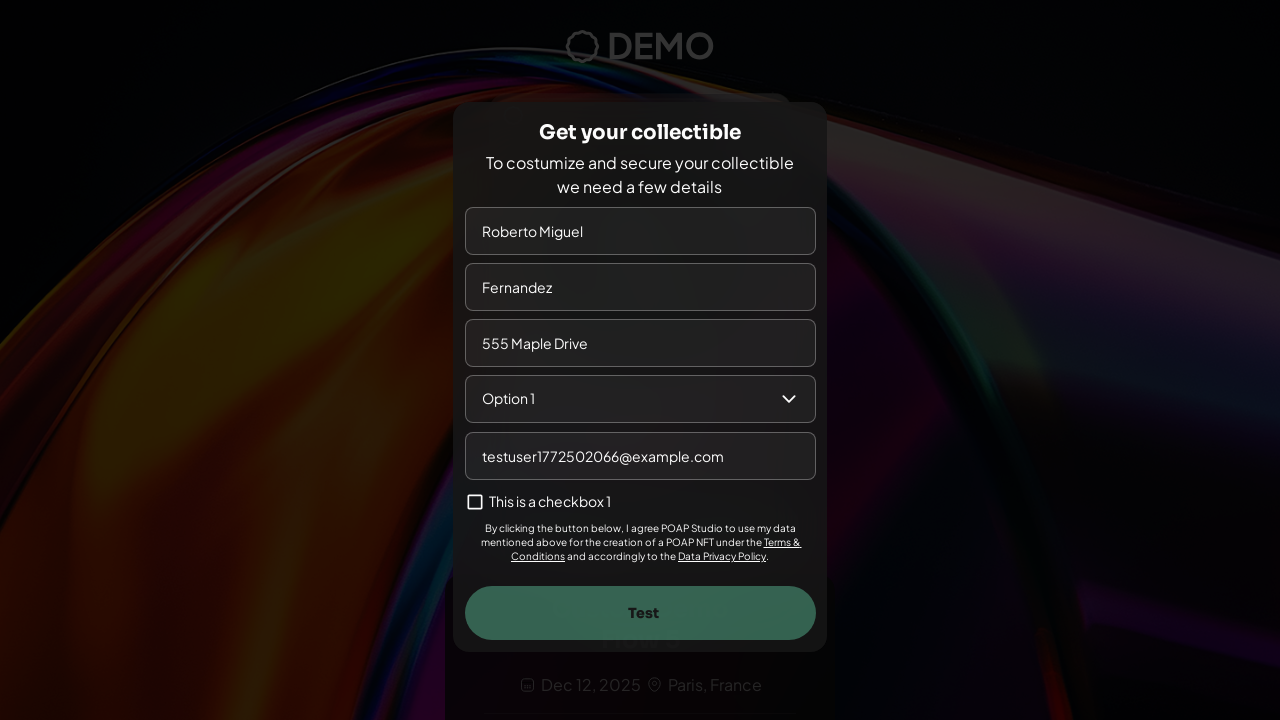

Waited 500ms after filling email field
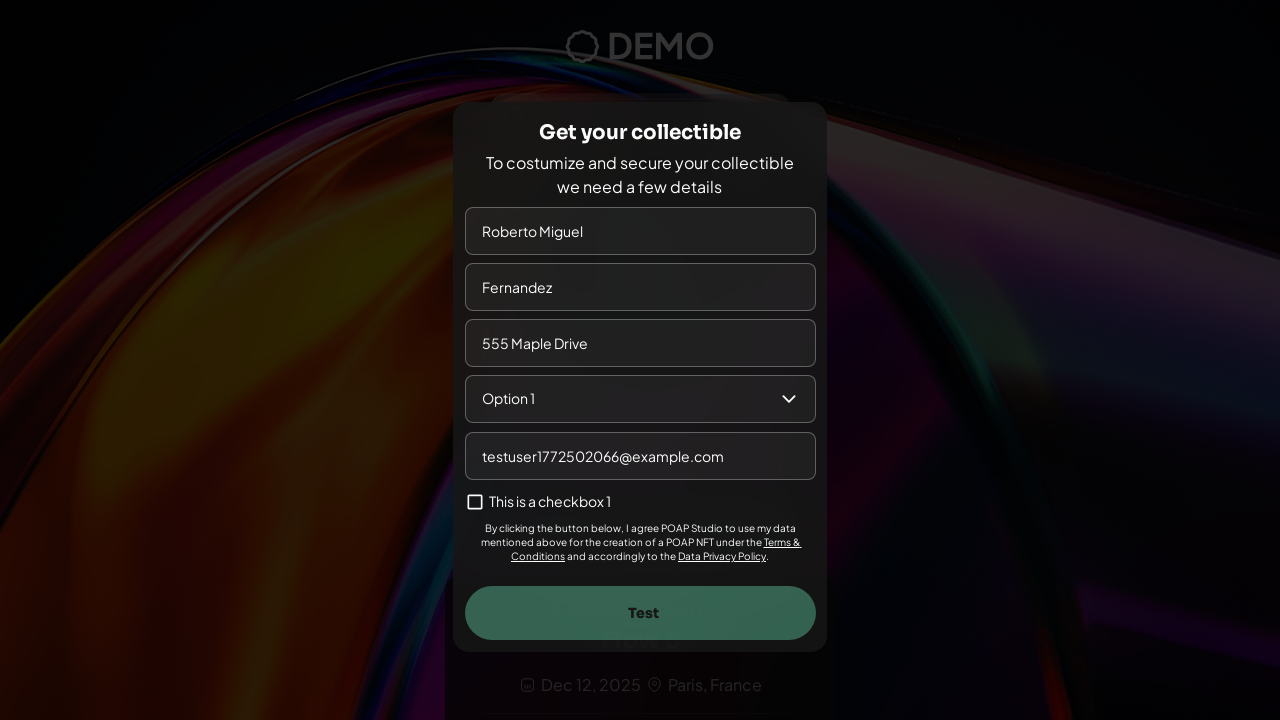

Test button became visible
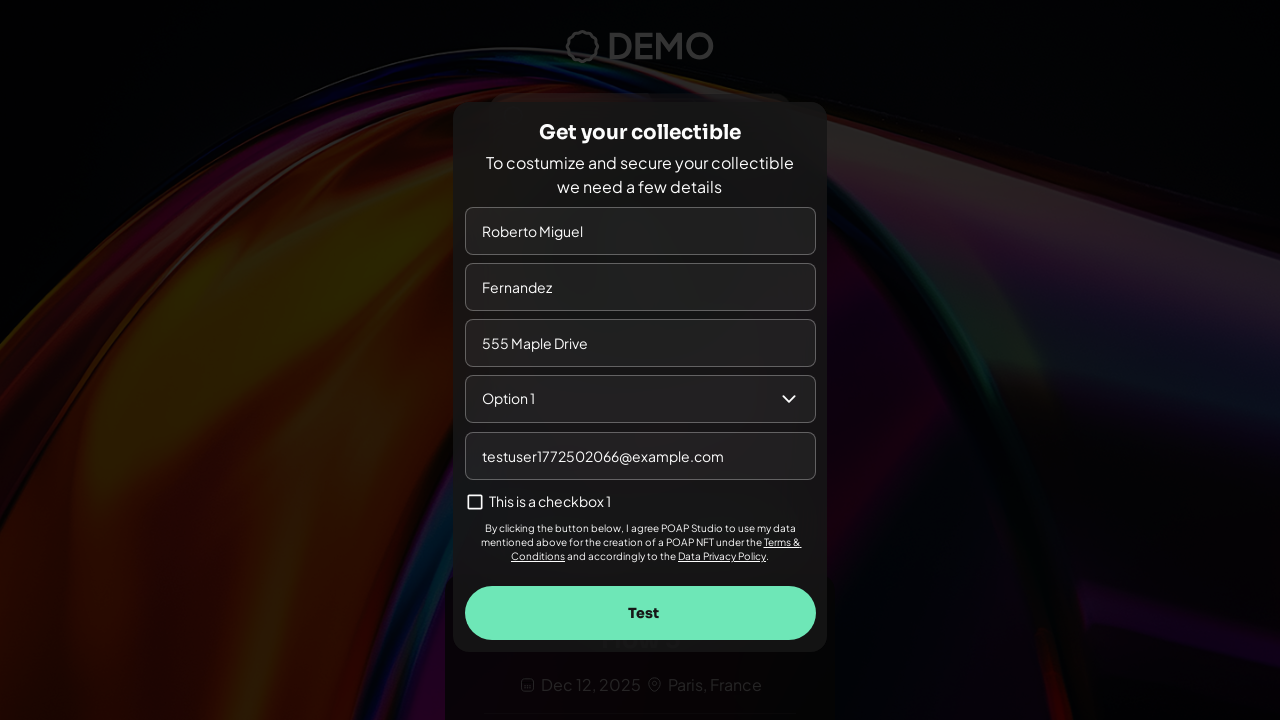

Waited 500ms before clicking Test button
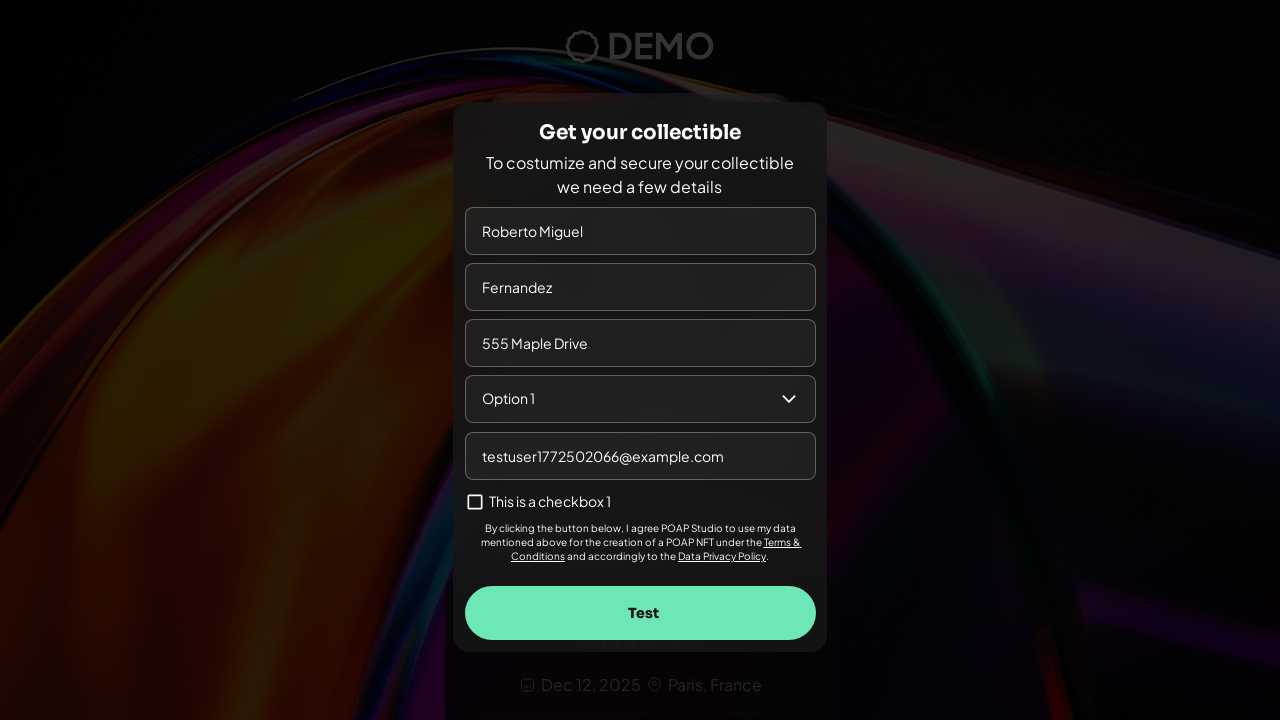

Clicked Test button to submit form at (643, 613) on text="Test"
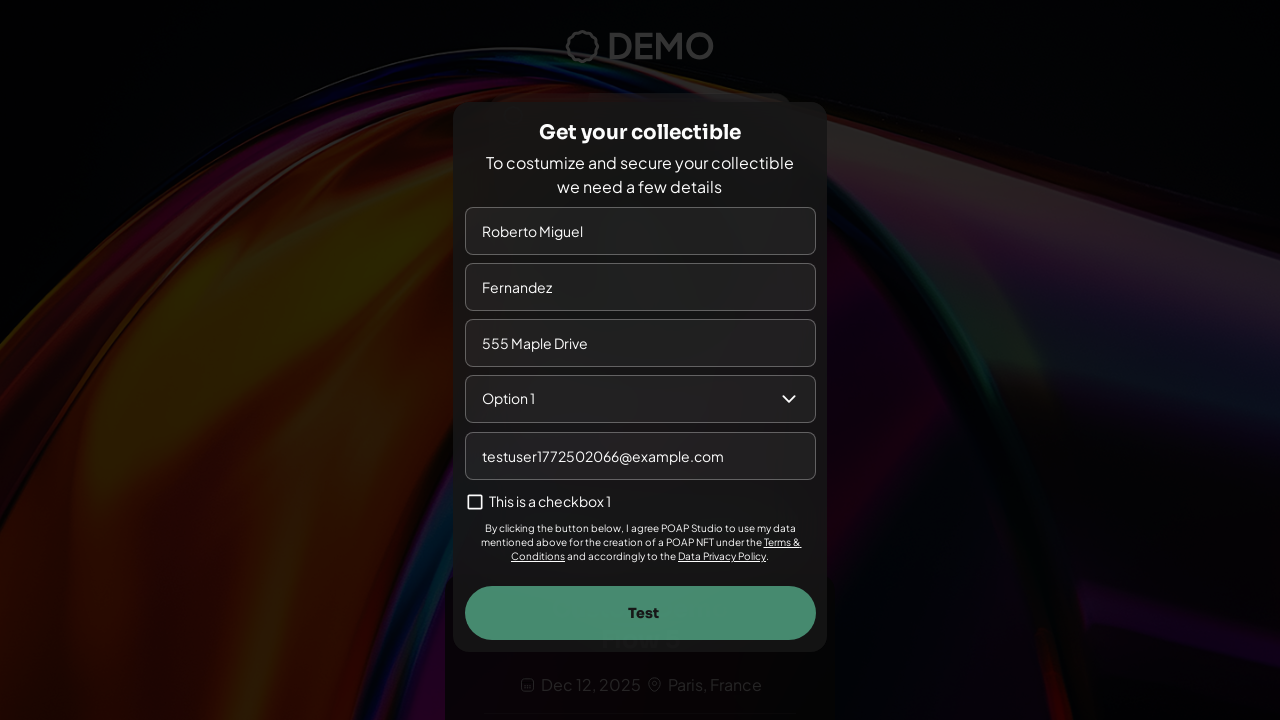

Waited 3000ms for form submission response
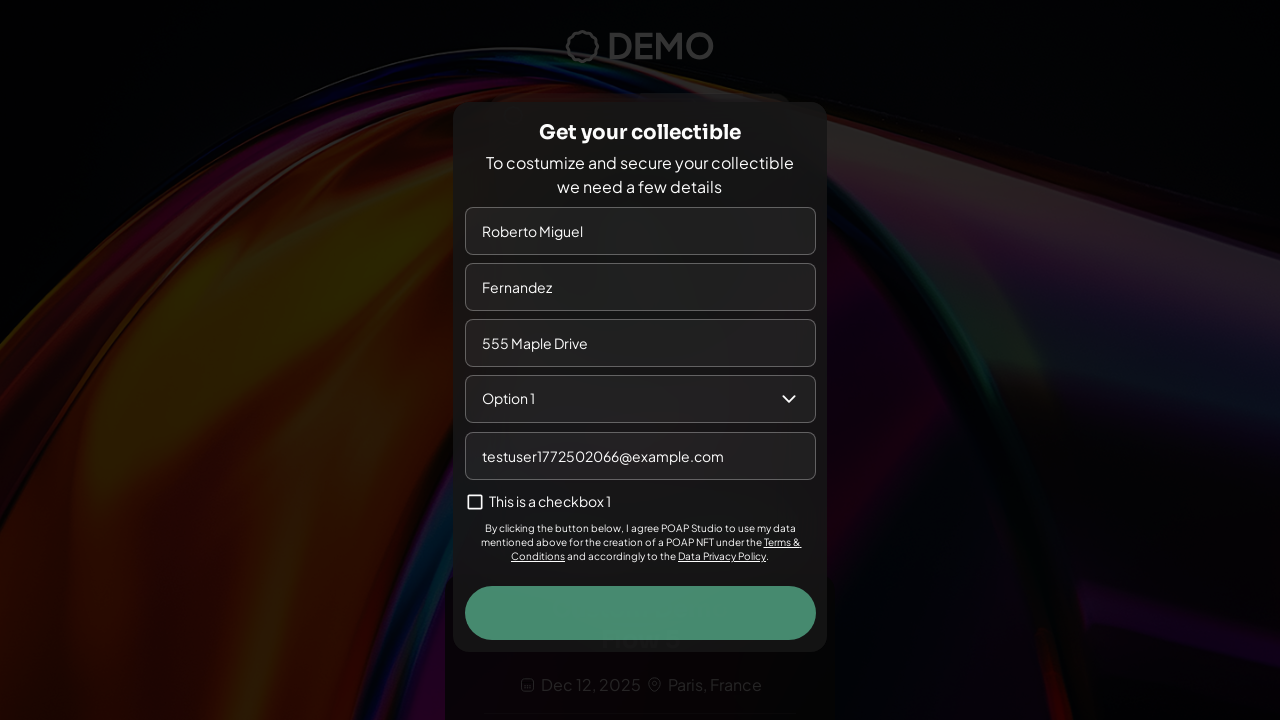

Waited for page to reach networkidle state after form submission, confirming redirect
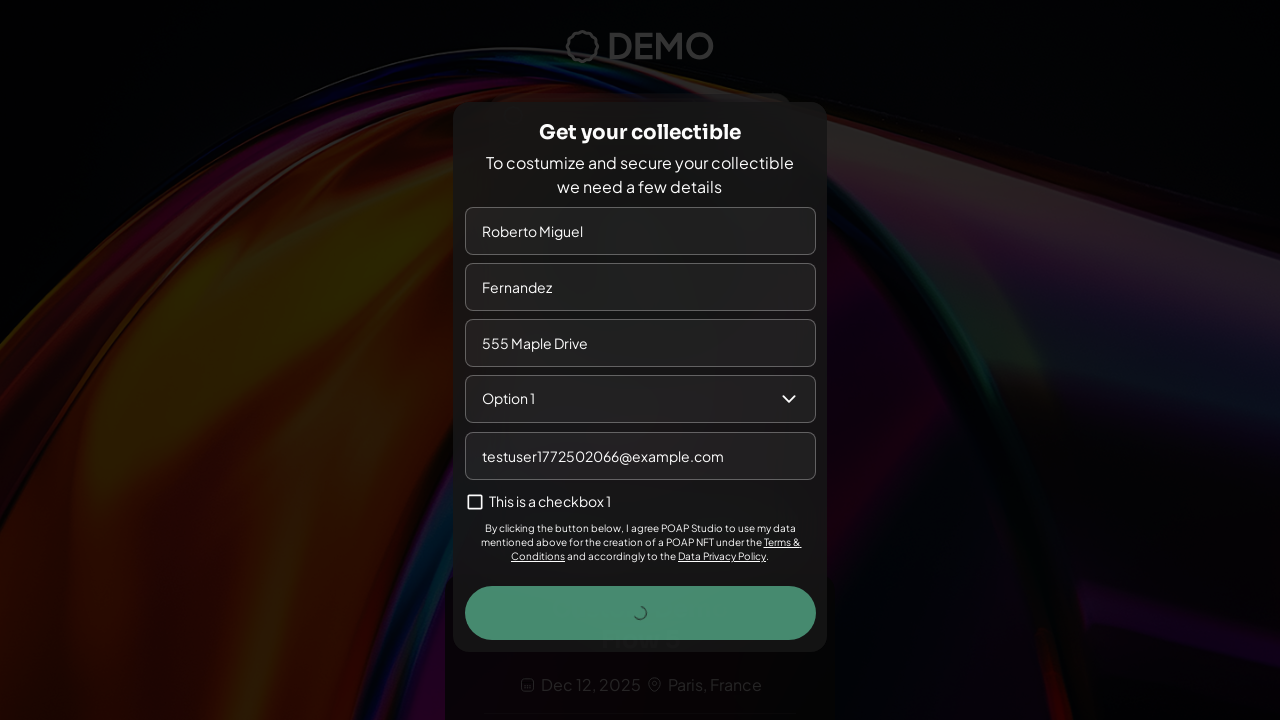

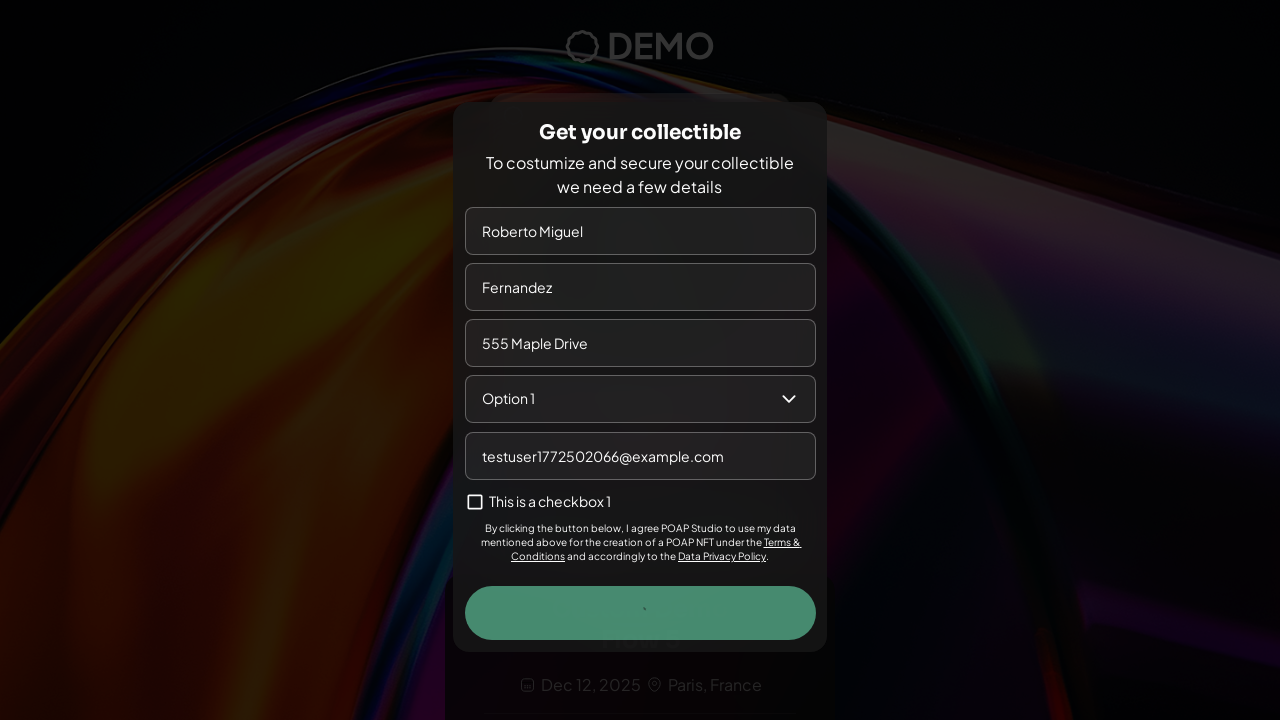